Tests drag and drop functionality on jQuery UI demo page by switching to the demo iframe and dragging an element onto a drop target

Starting URL: https://jqueryui.com/droppable/

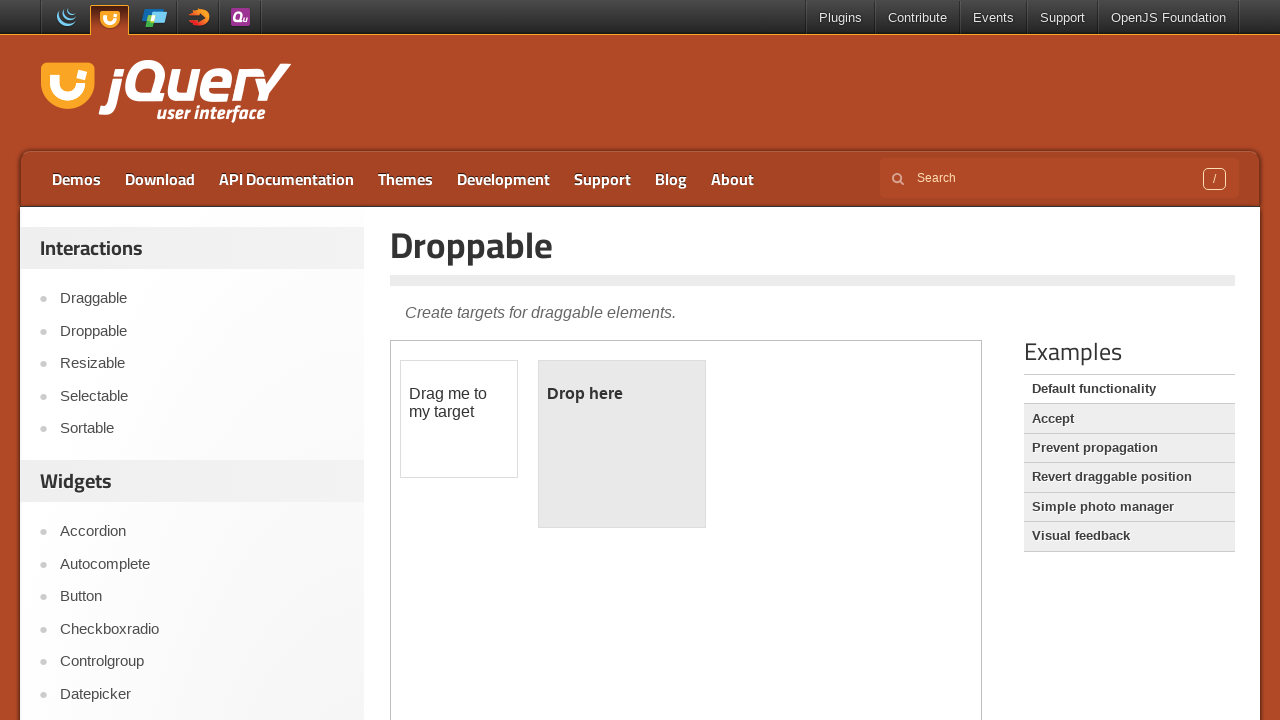

Located the demo iframe
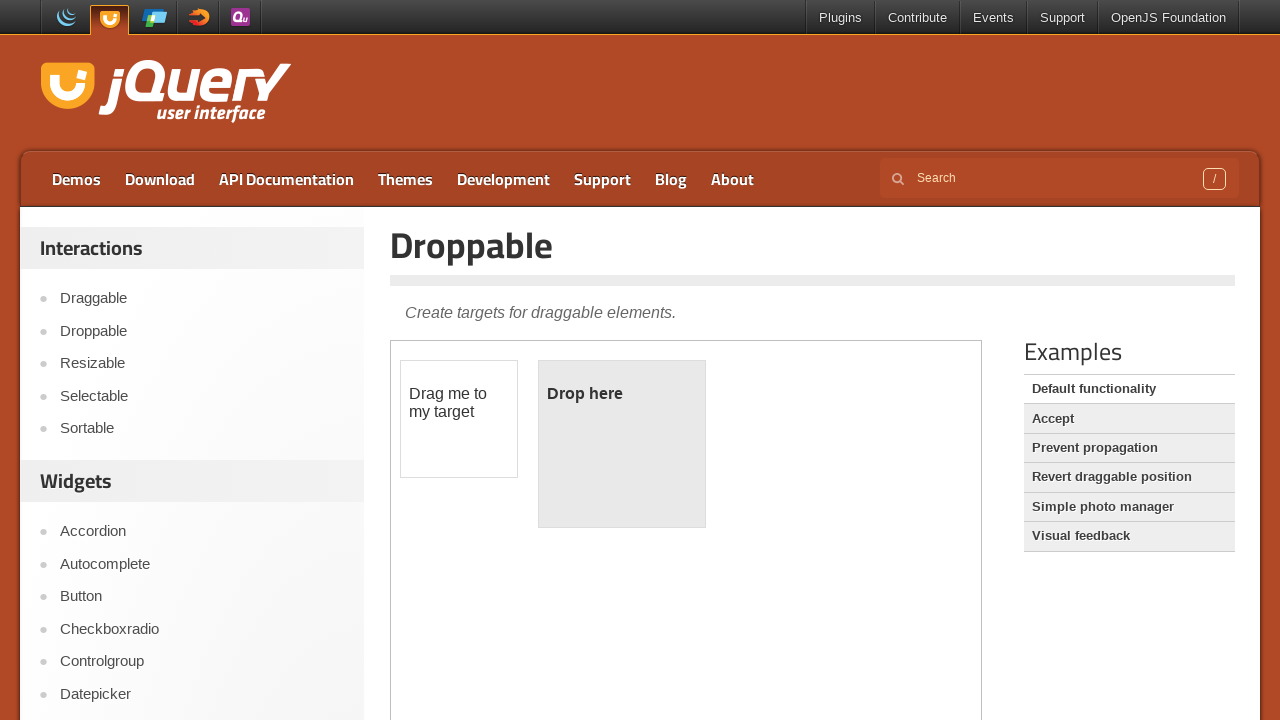

Located the draggable element within the frame
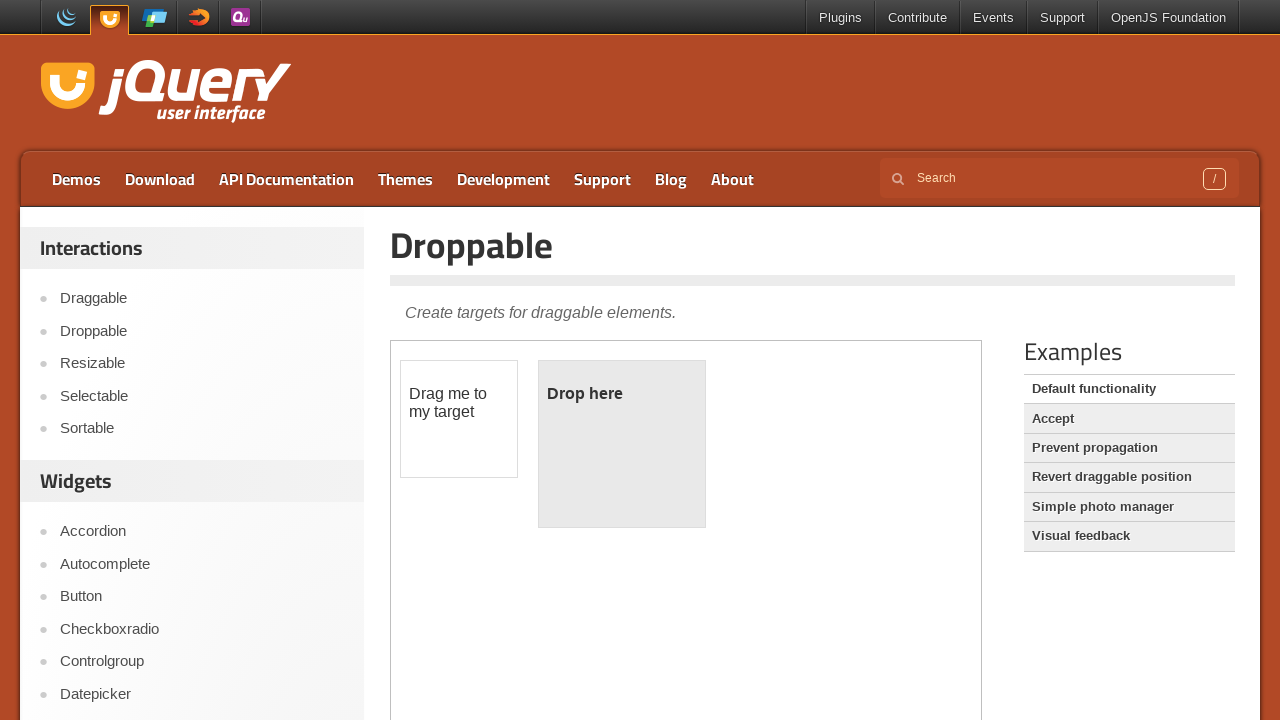

Located the droppable target element within the frame
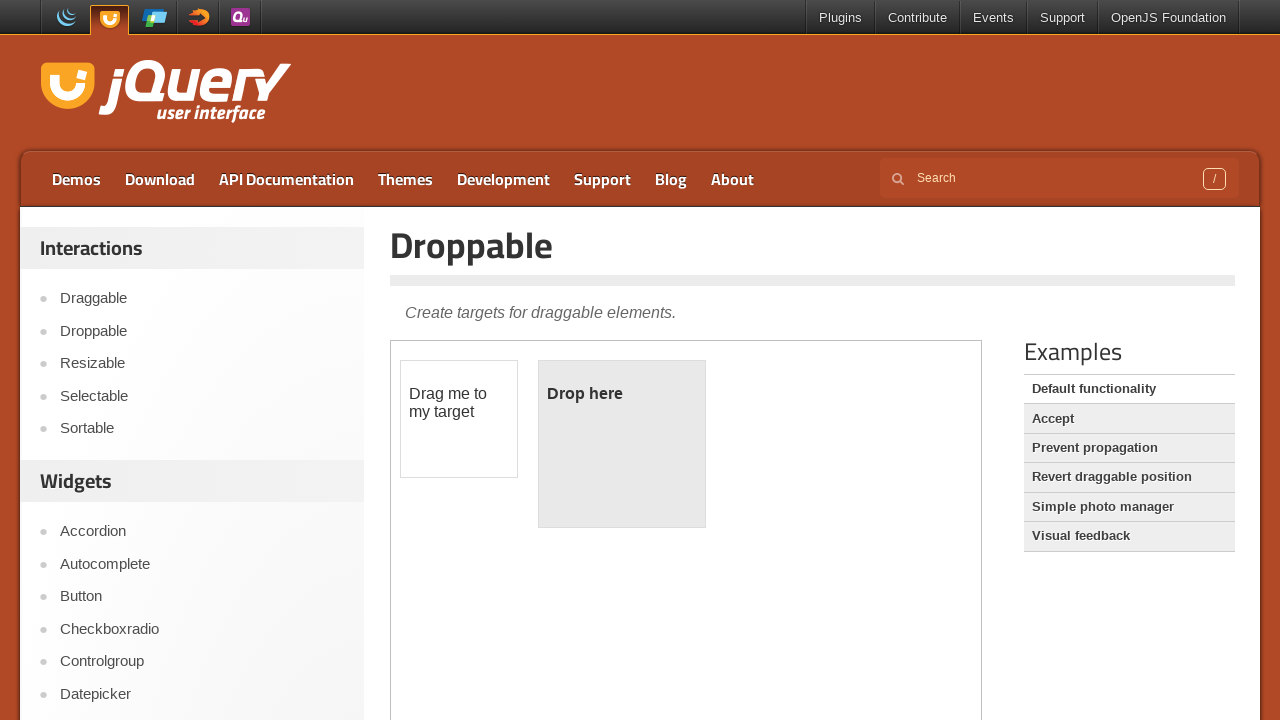

Dragged the draggable element onto the droppable target at (622, 444)
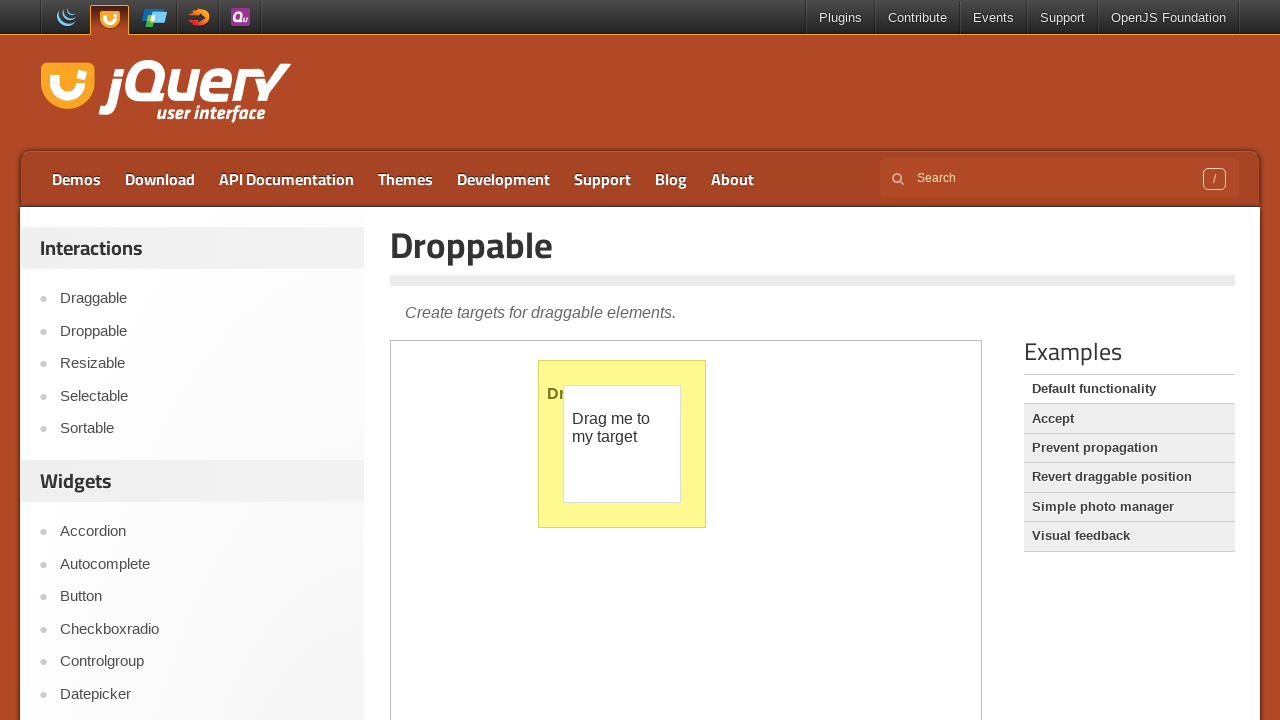

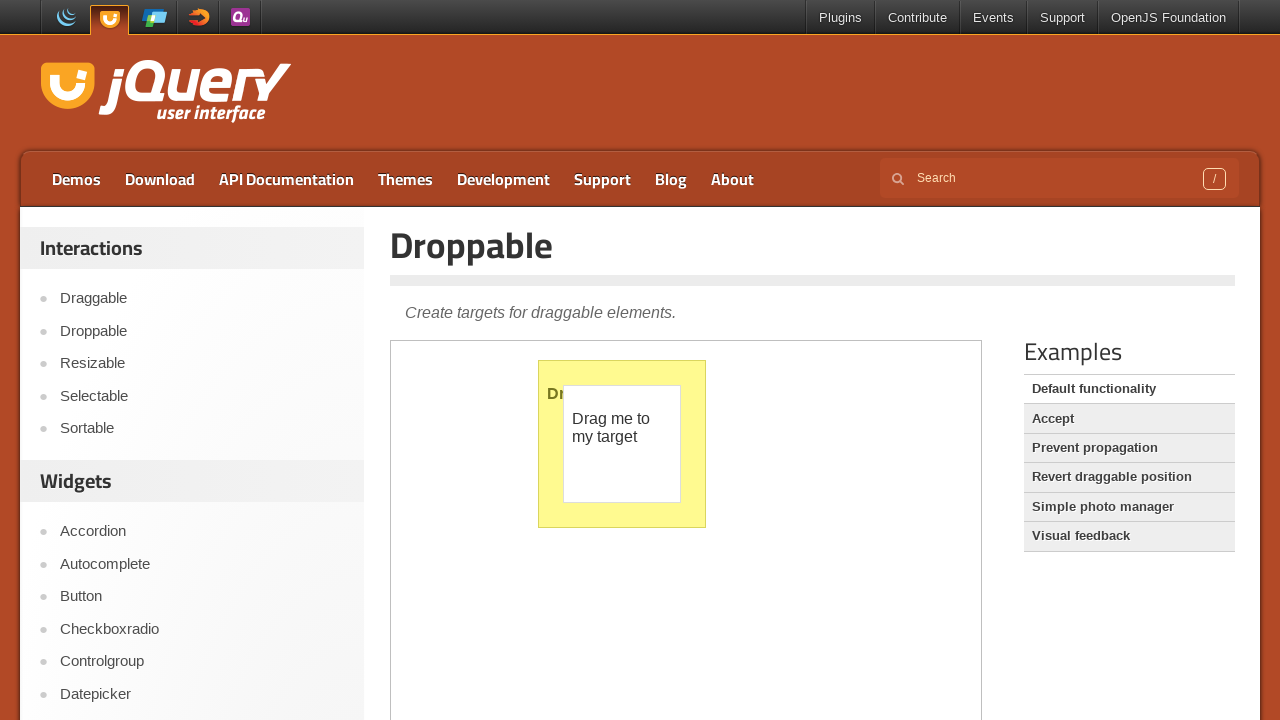